Tests HTML5 drag and drop functionality by dragging column A to column B and verifying the elements have switched positions.

Starting URL: http://the-internet.herokuapp.com/drag_and_drop

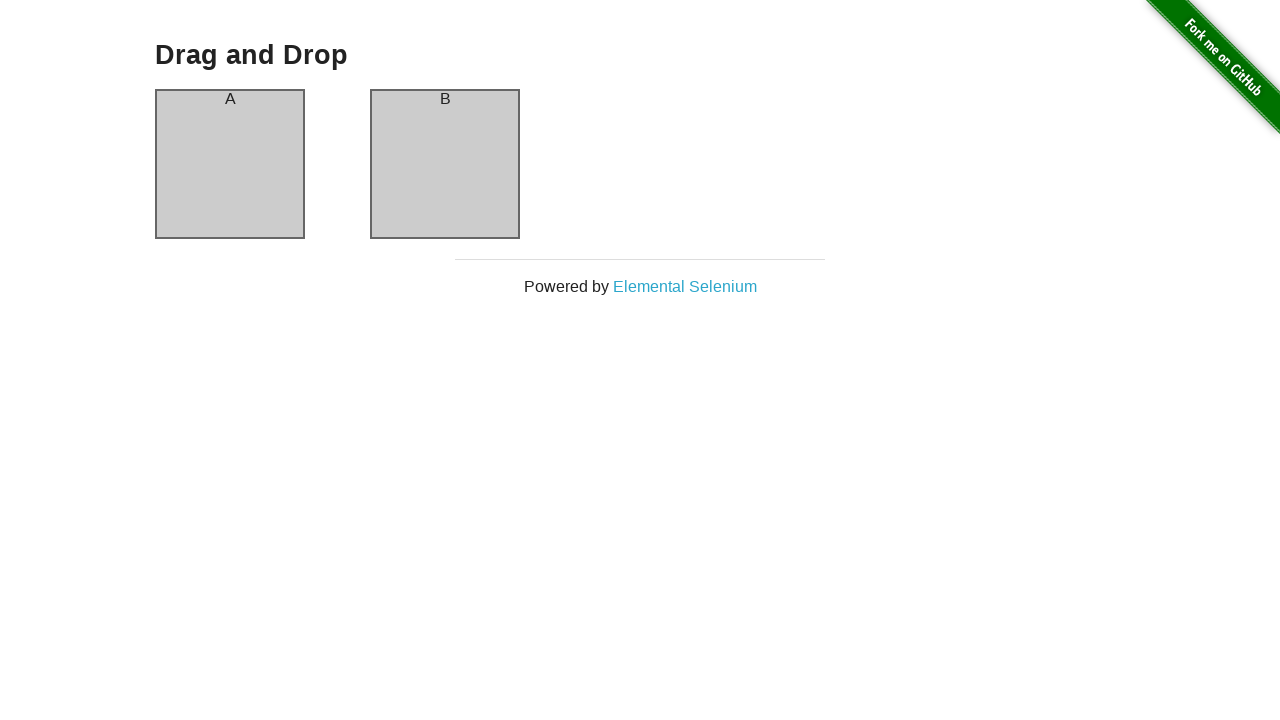

Navigated to drag and drop test page
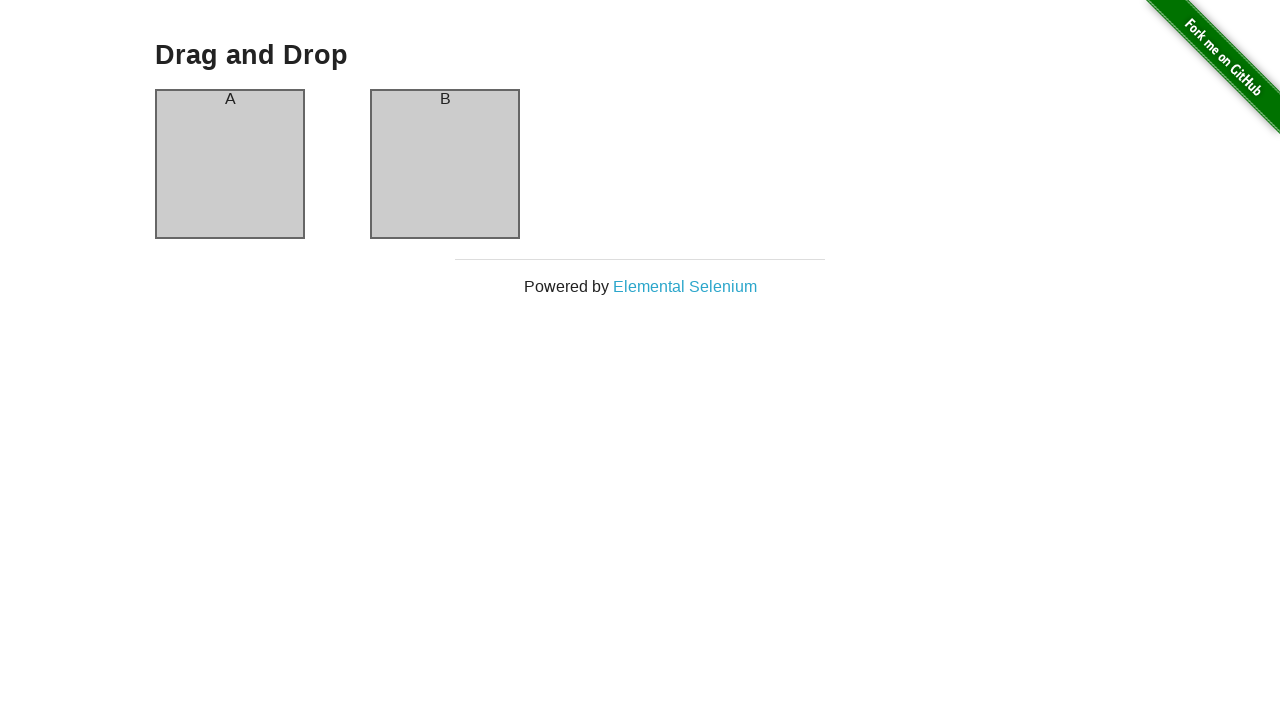

Dragged column A to column B at (445, 164)
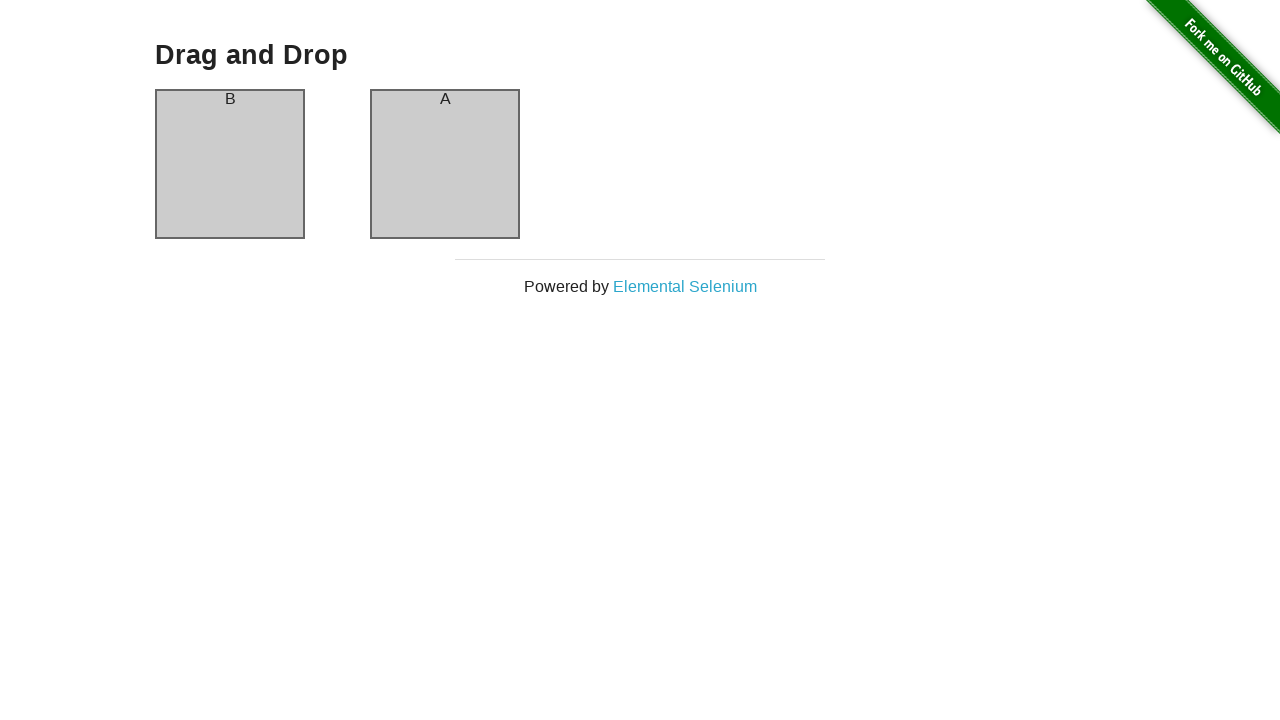

Column A element is present in the DOM
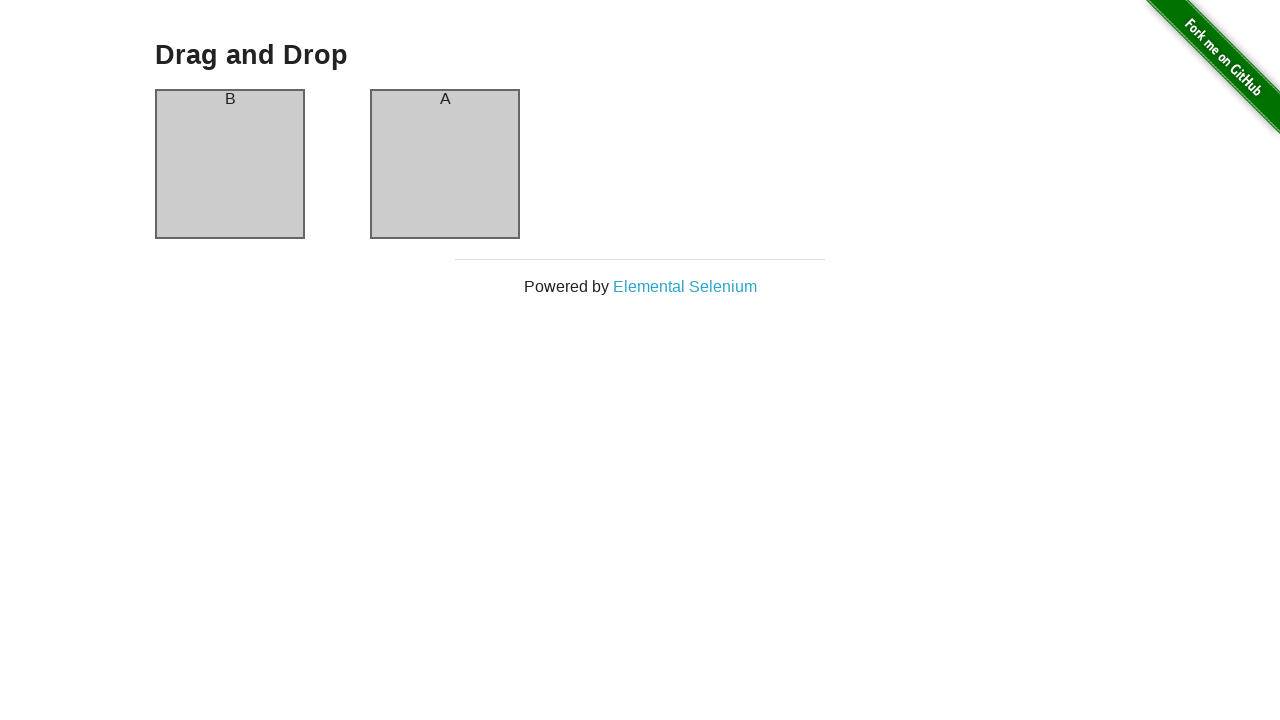

Verified that column A header now displays 'B'
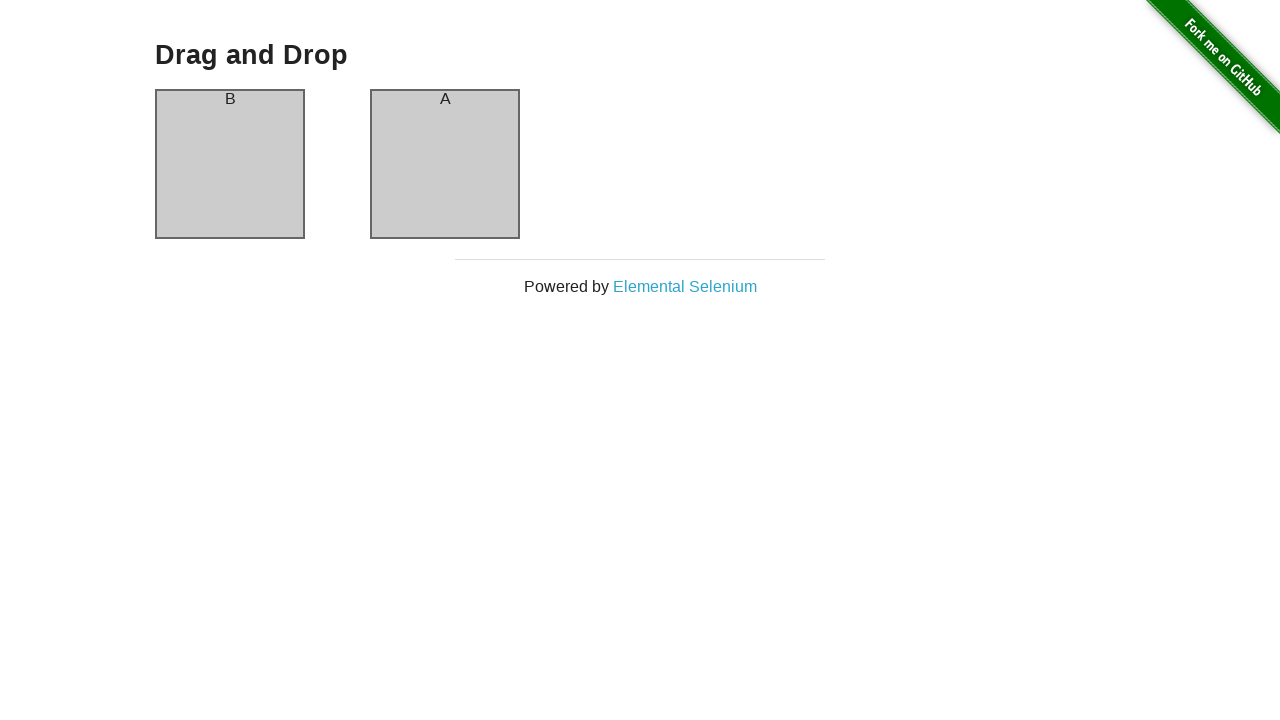

Verified that column B header now displays 'A' - drag and drop successful
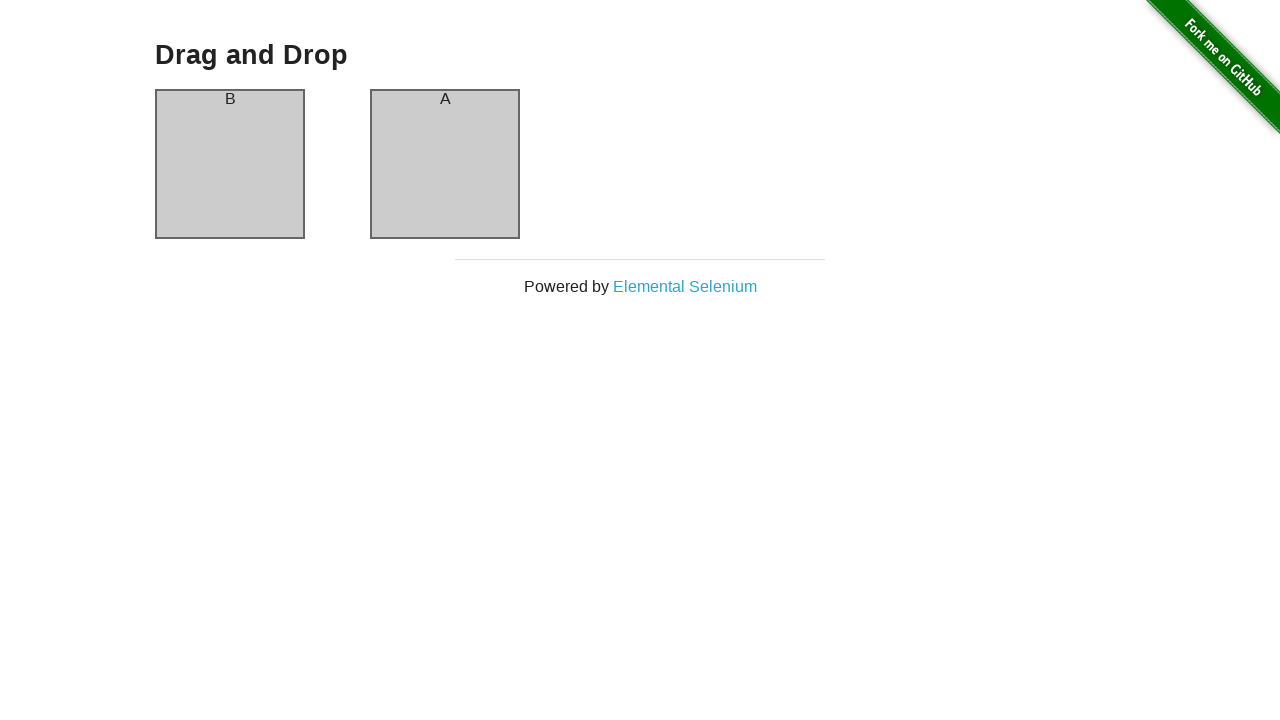

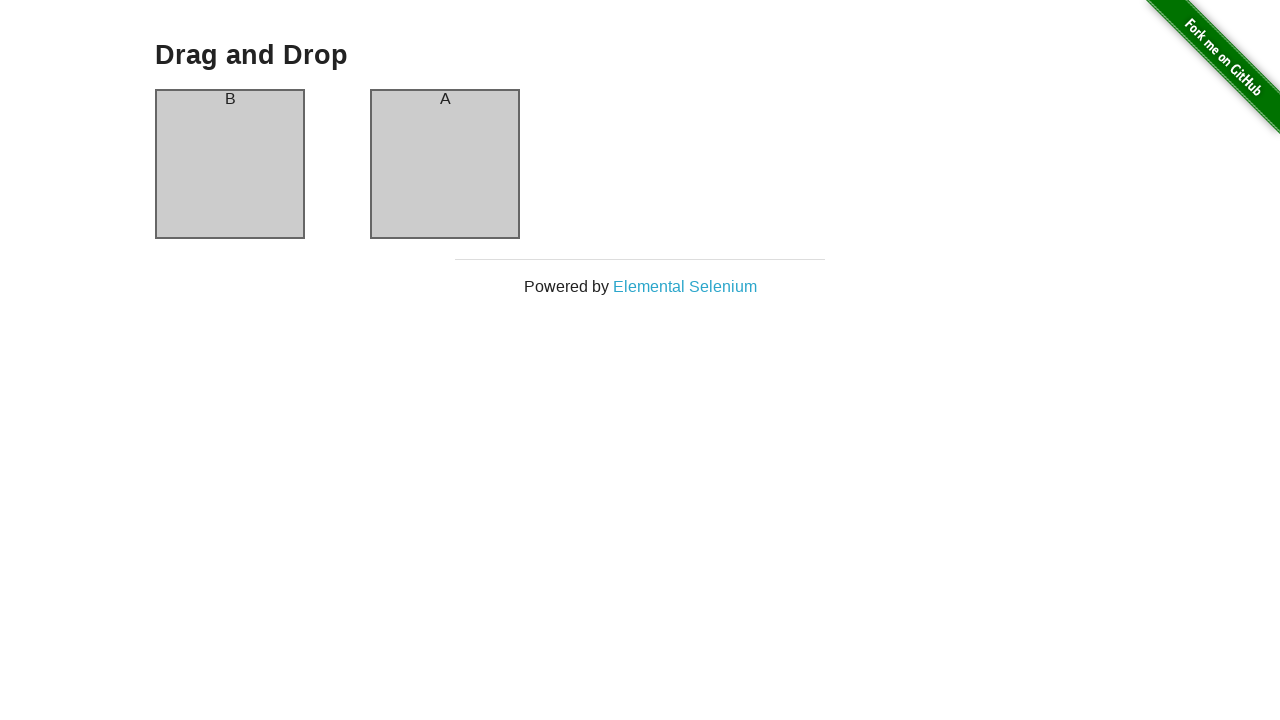